Navigates to a product page by clicking on a promotional banner link and verifies the page loads successfully

Starting URL: https://krasnoyarsk.24ff.ru/

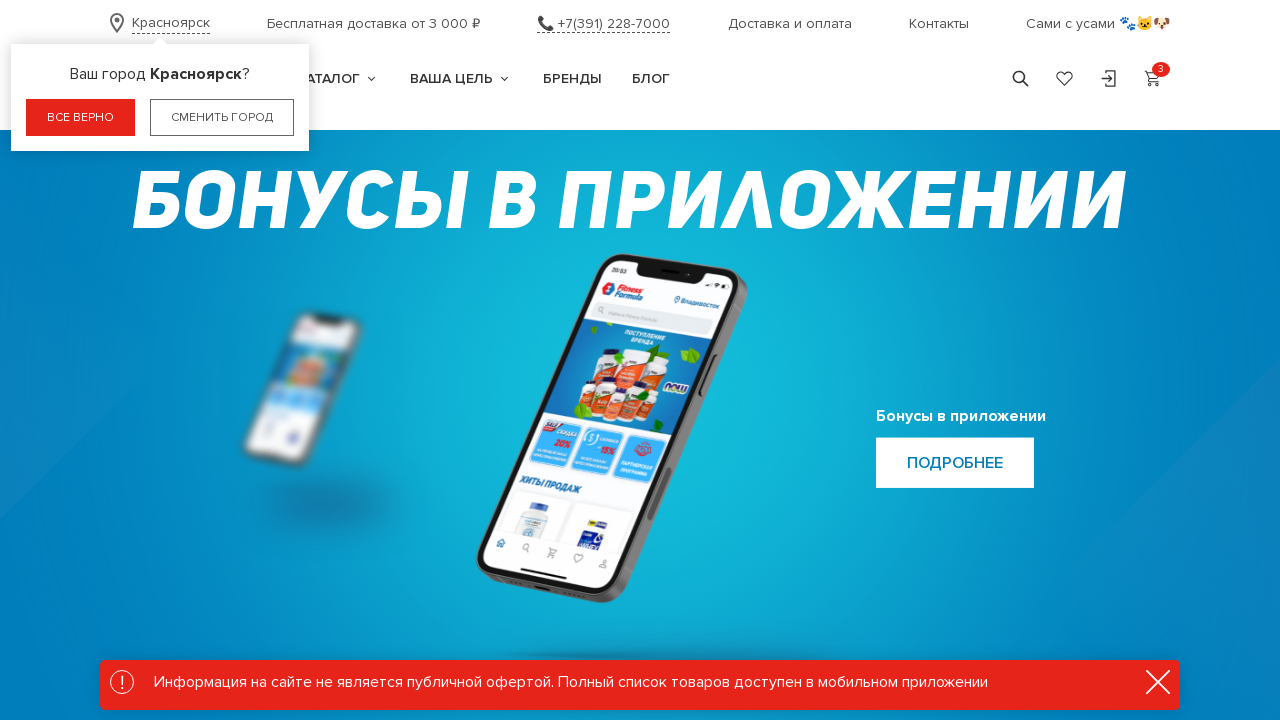

Clicked on promotional banner link to view product details at (955, 463) on body > div.page-wrapper > main > div.main-promo-wrapper.js-main-promo-block > di
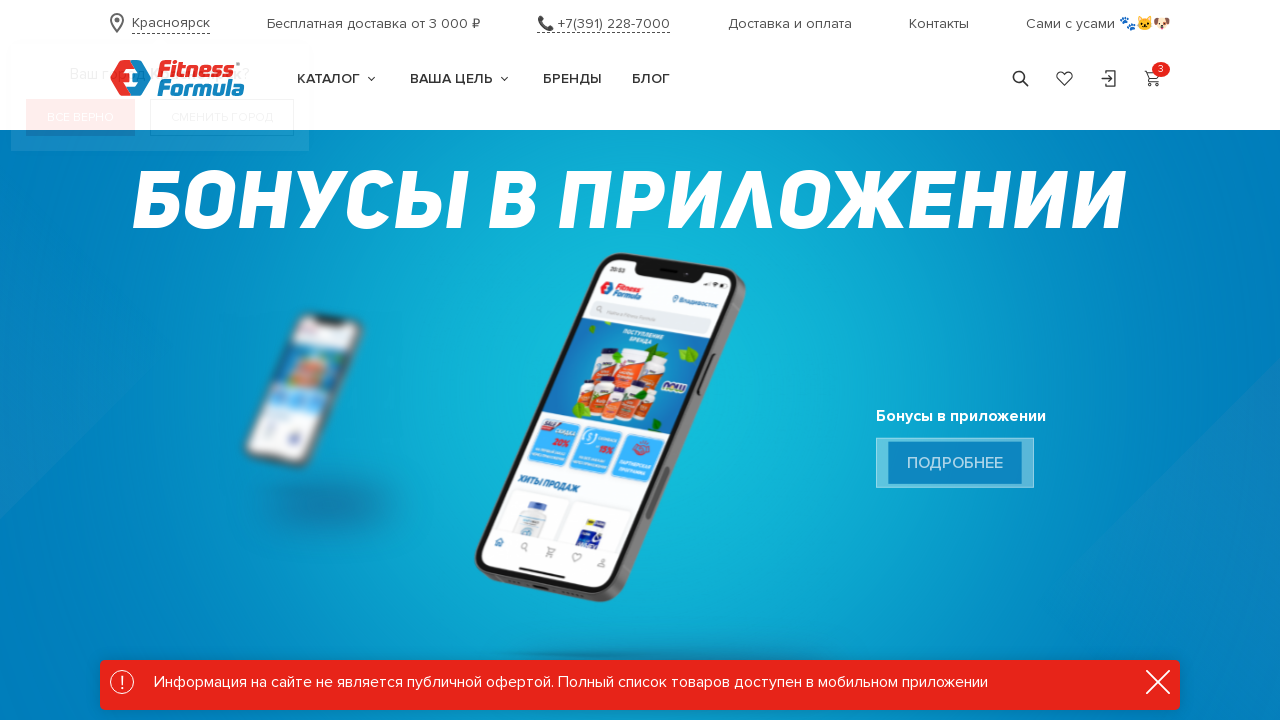

Waited 7 seconds for product page to load
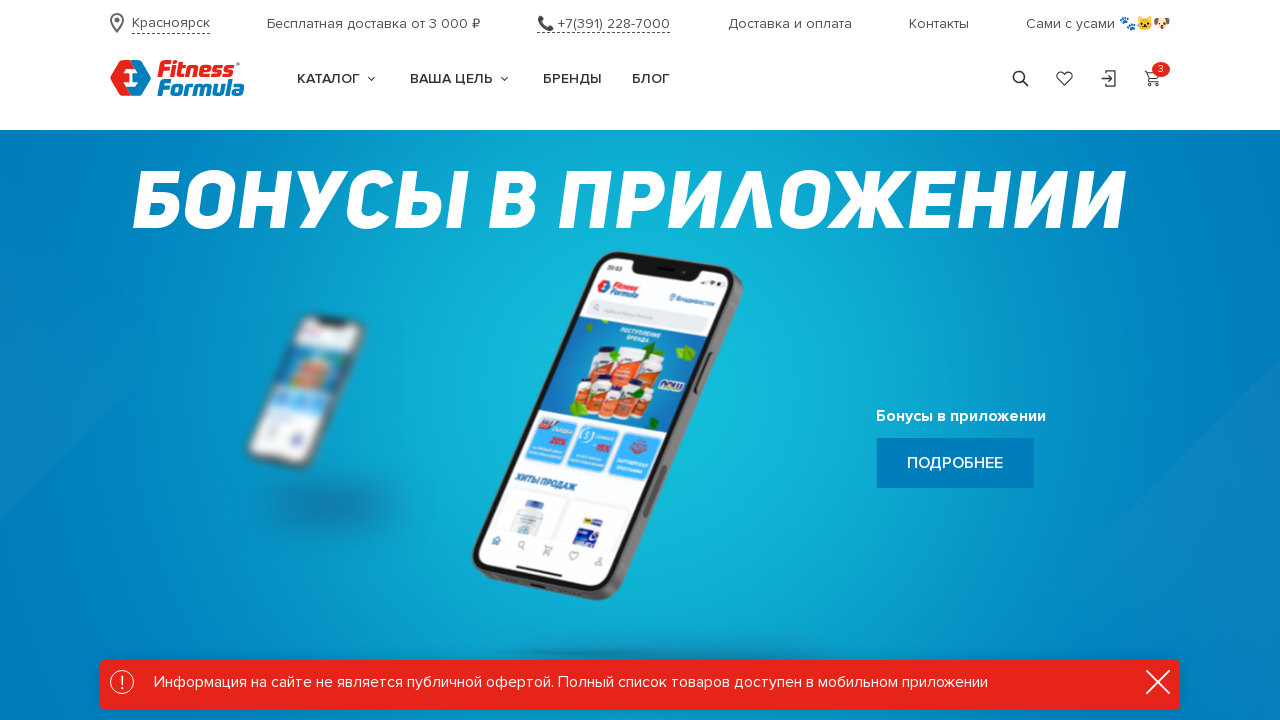

Verified product page loaded successfully - page wrapper is visible
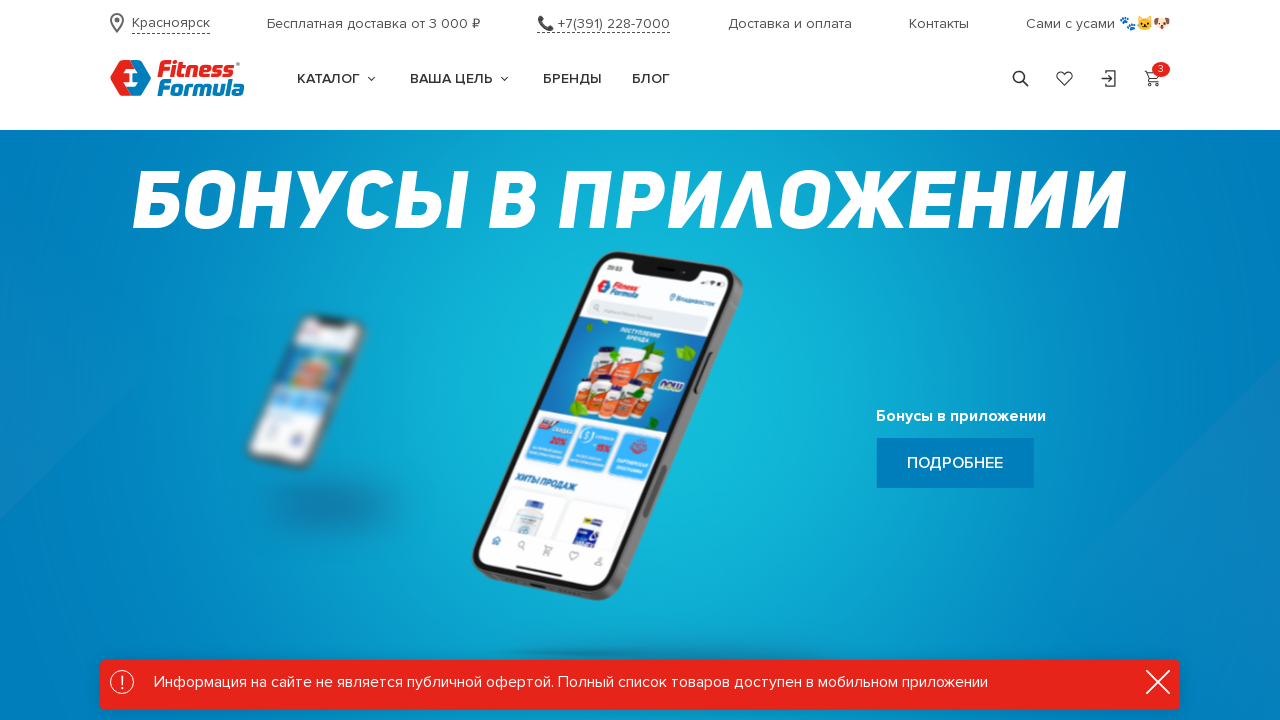

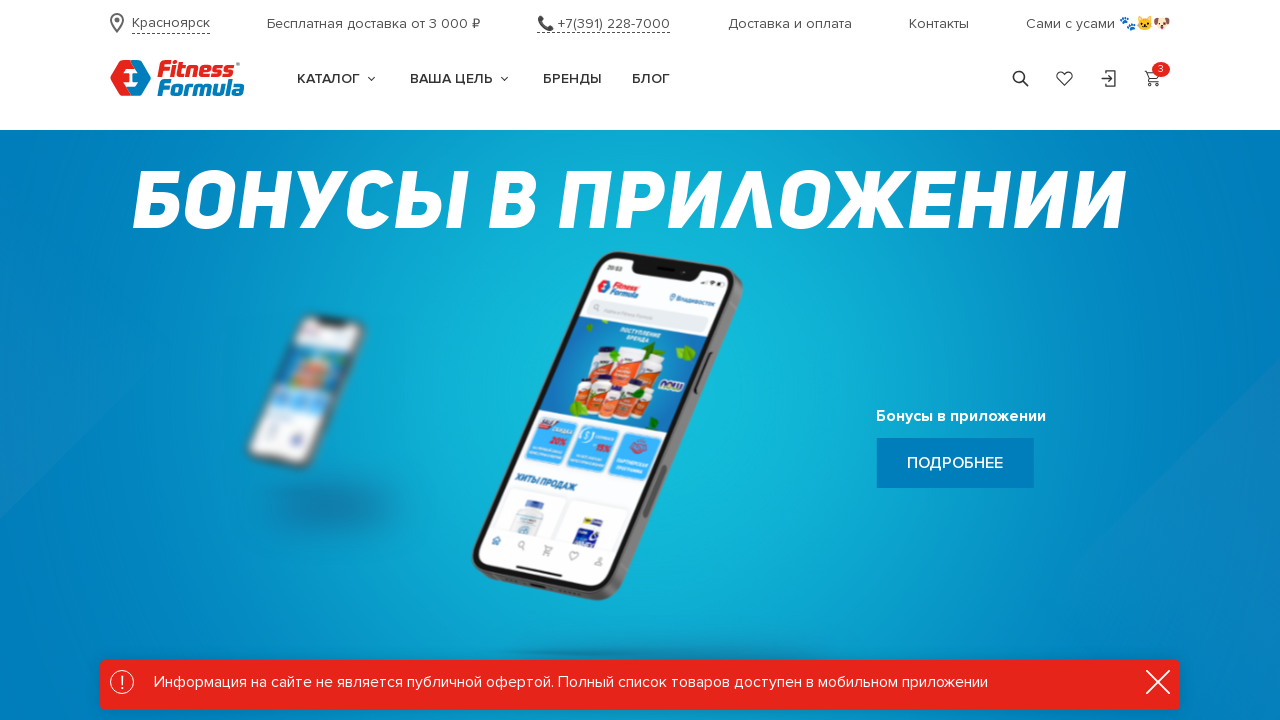